Tests multiple window handling by clicking a button that opens new windows, then iterates through all window handles and switches to each new window to verify they opened correctly.

Starting URL: https://www.hyrtutorials.com/p/window-handles-practice.html

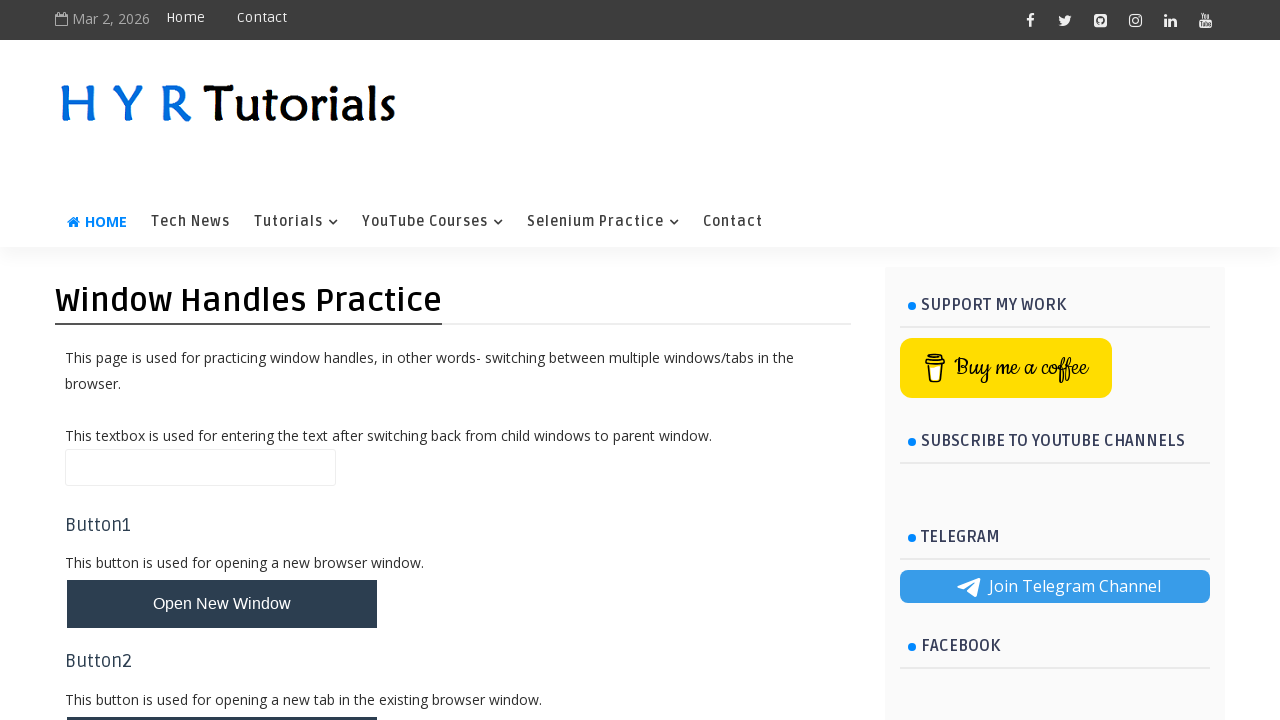

Clicked button to open new windows at (222, 361) on #newWindowsBtn
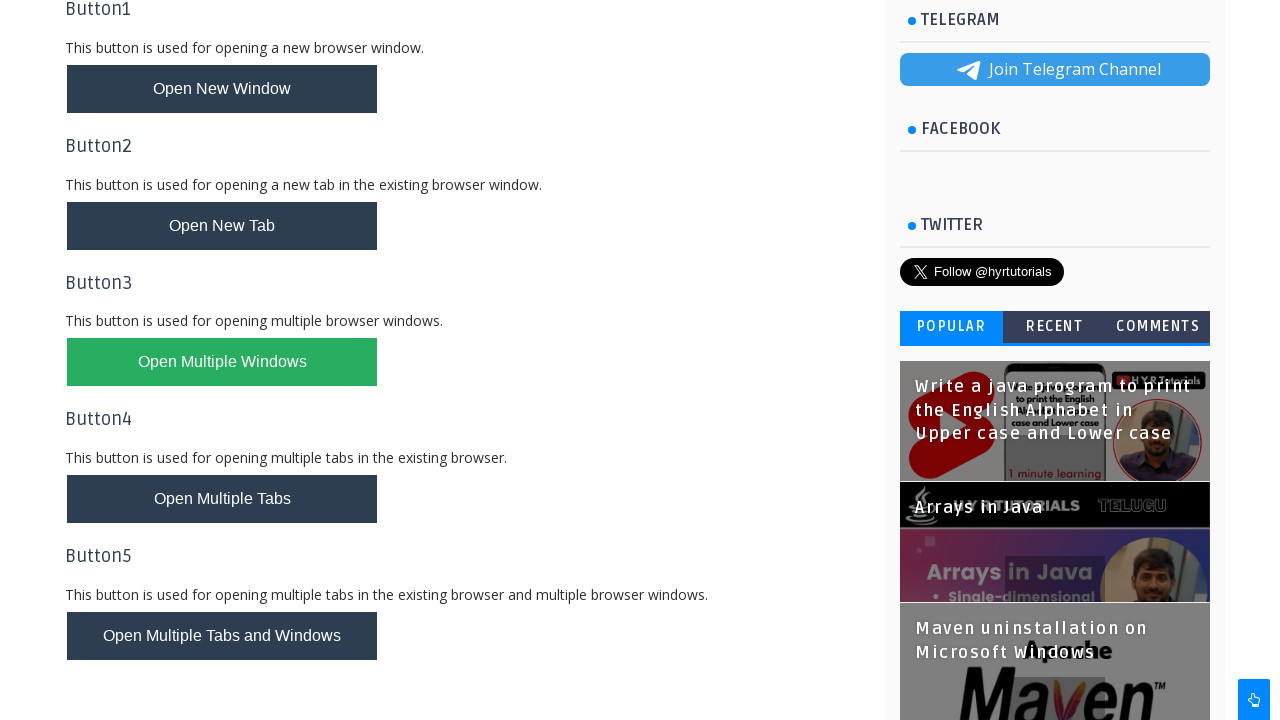

Waited for new windows/tabs to open
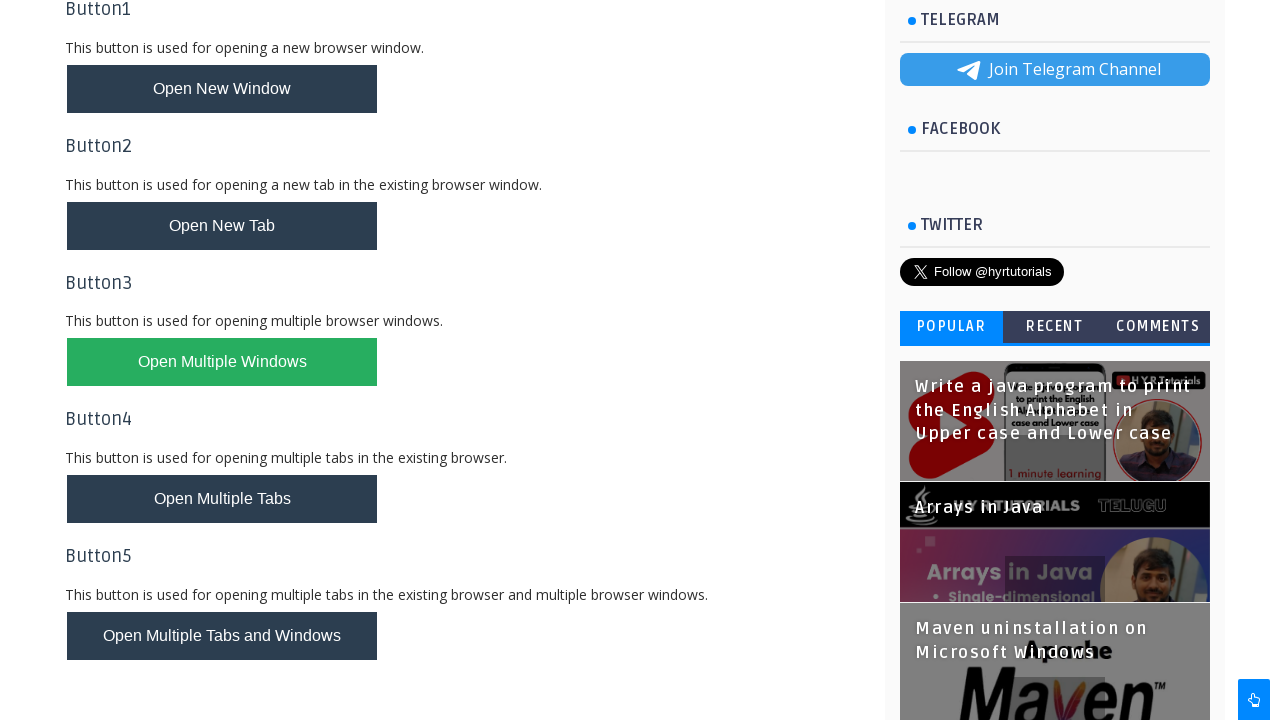

Retrieved all pages from context
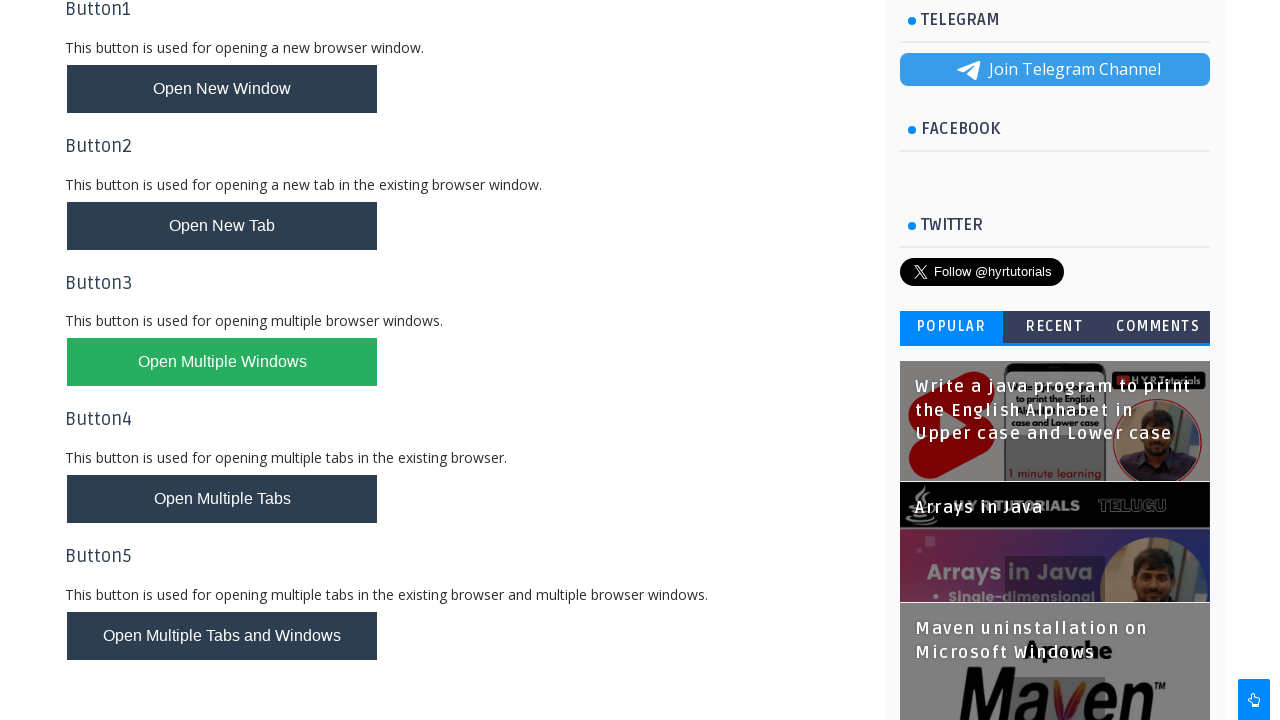

Stored reference to parent page
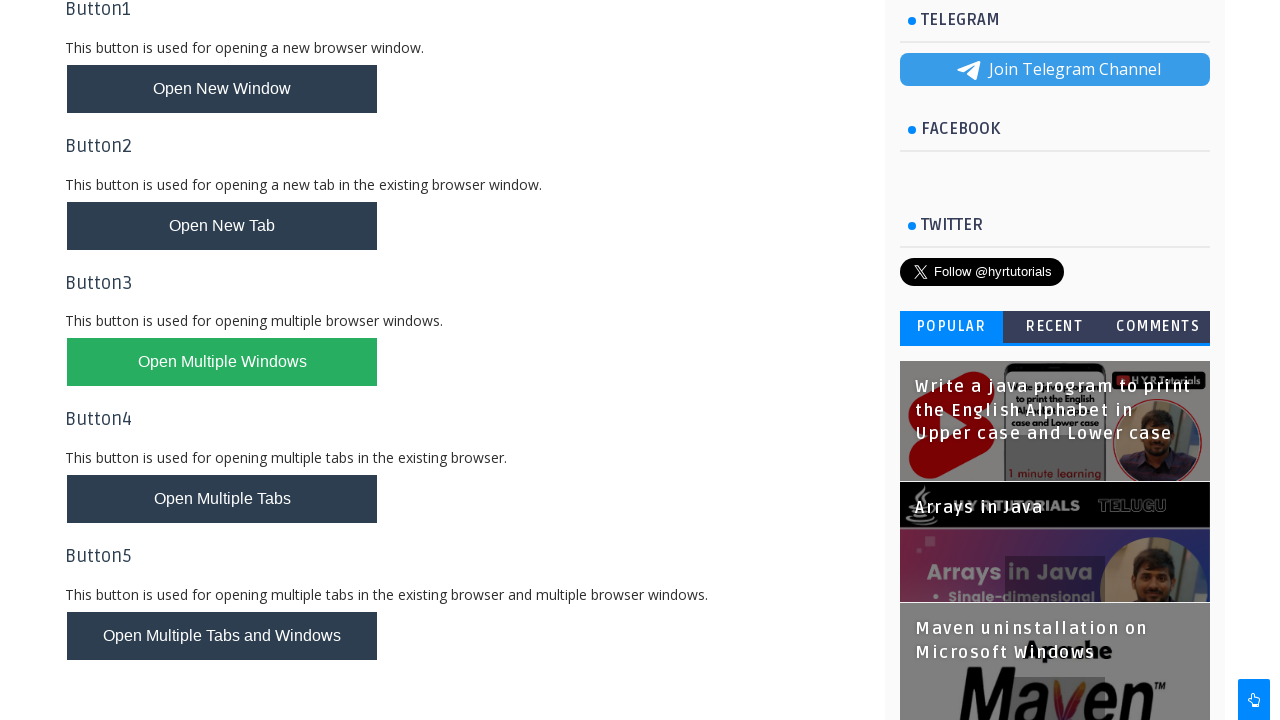

Brought new window to focus
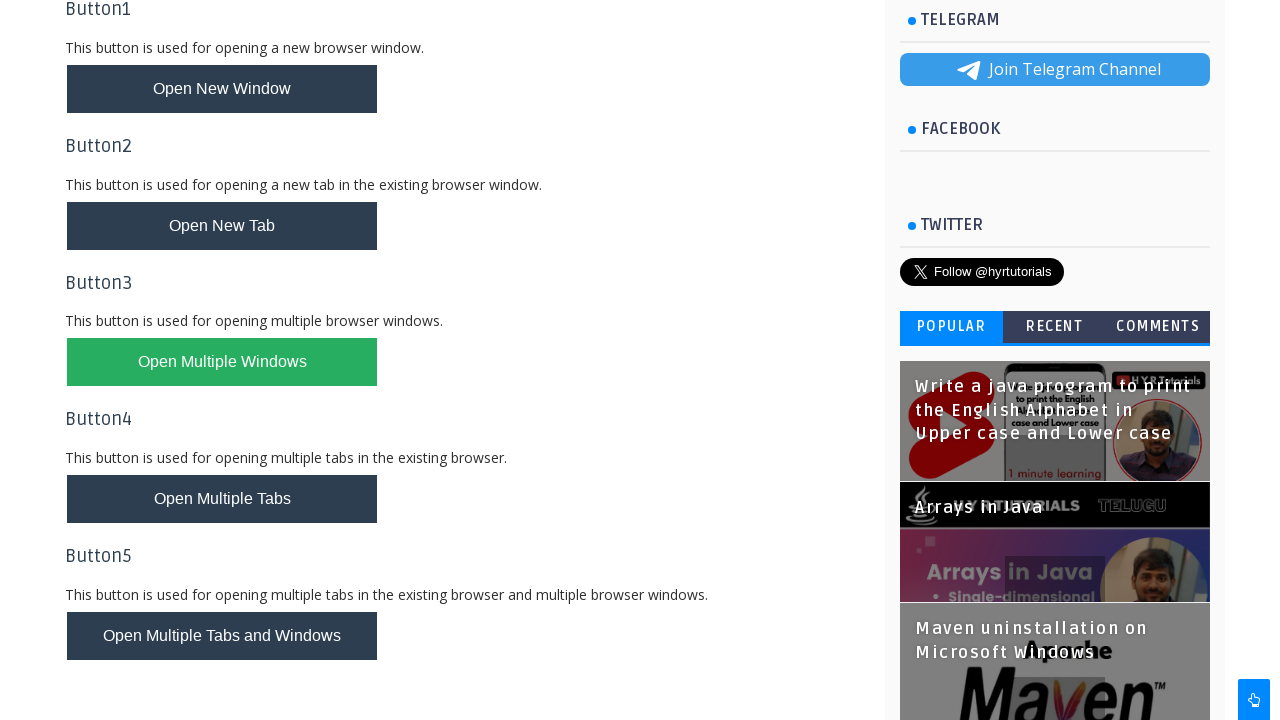

Waited for new window to load completely
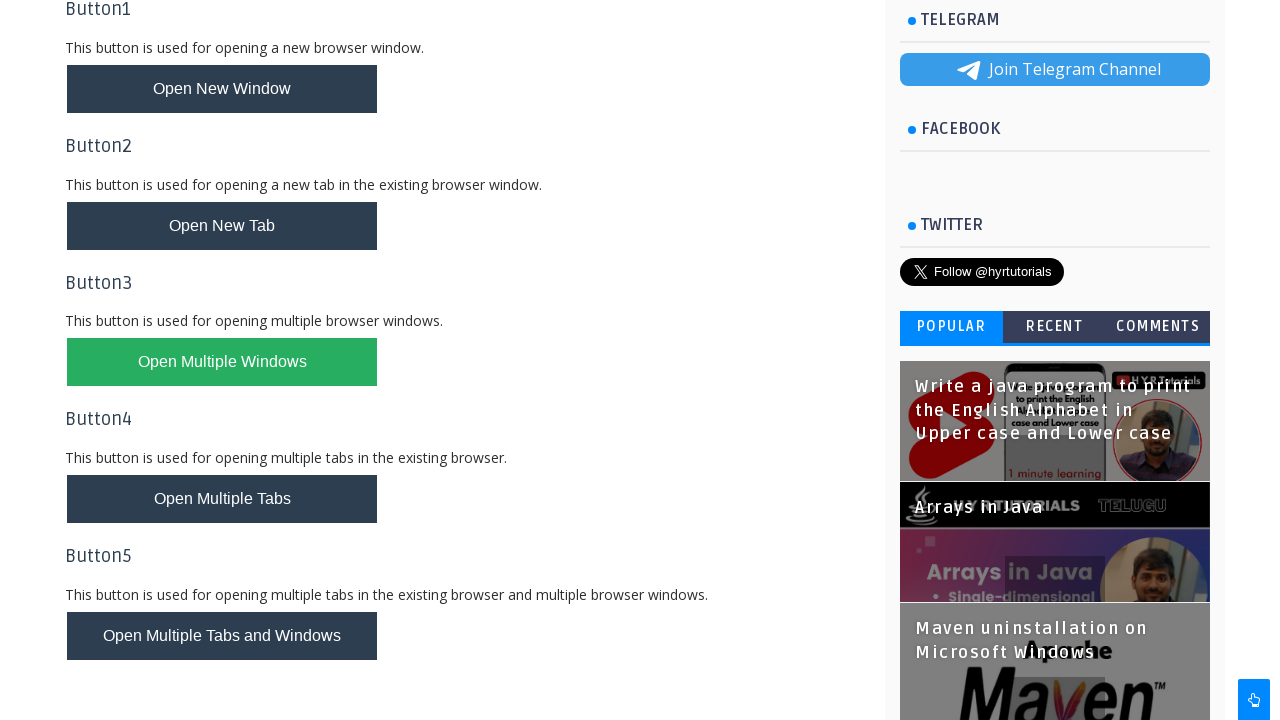

Brought new window to focus
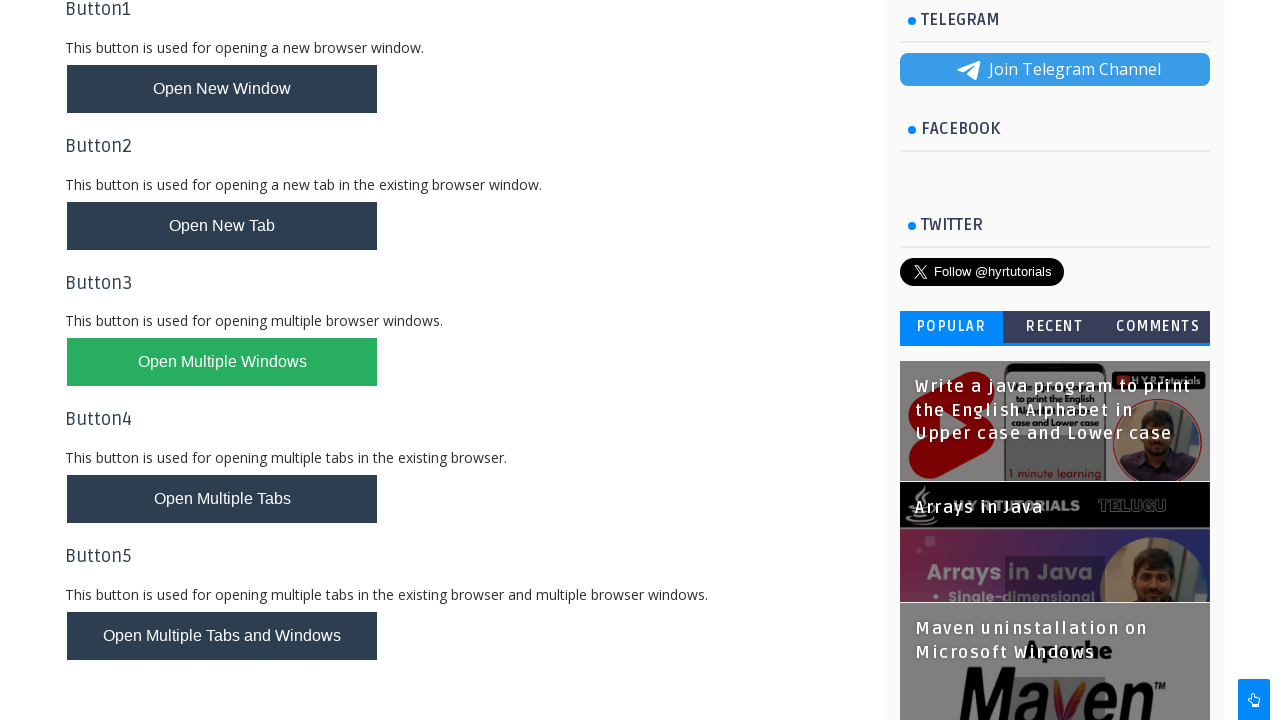

Waited for new window to load completely
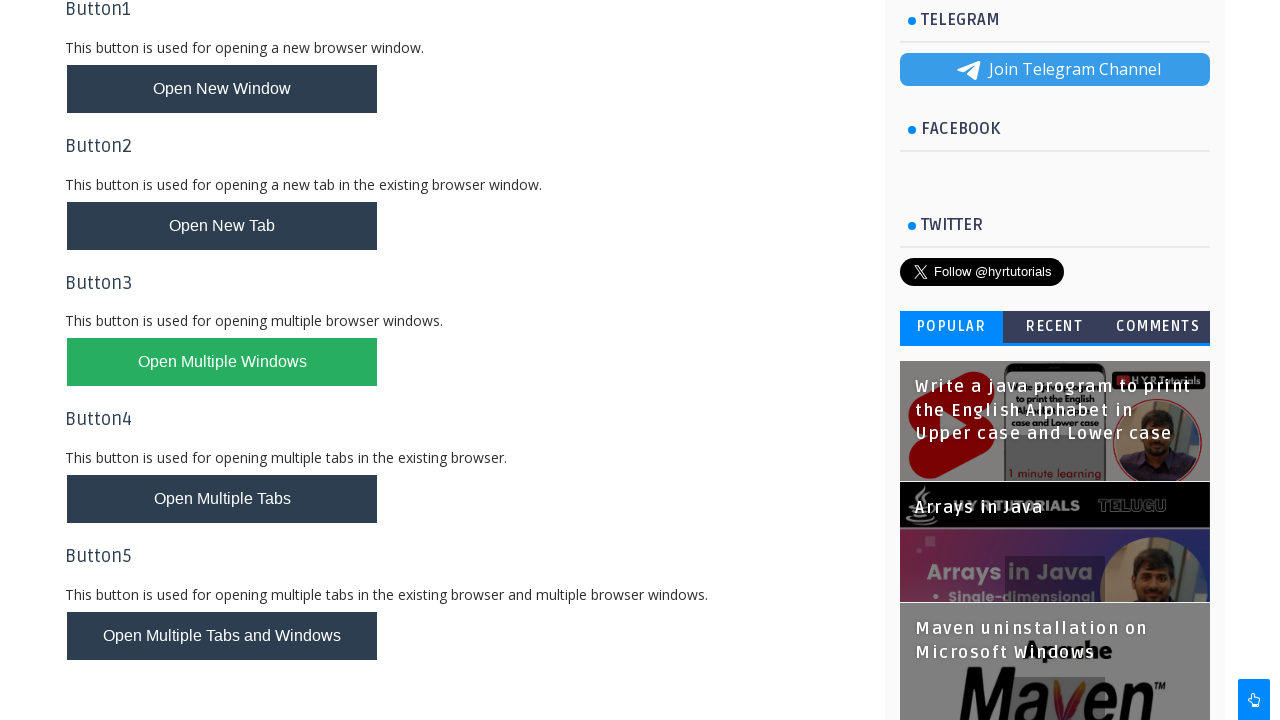

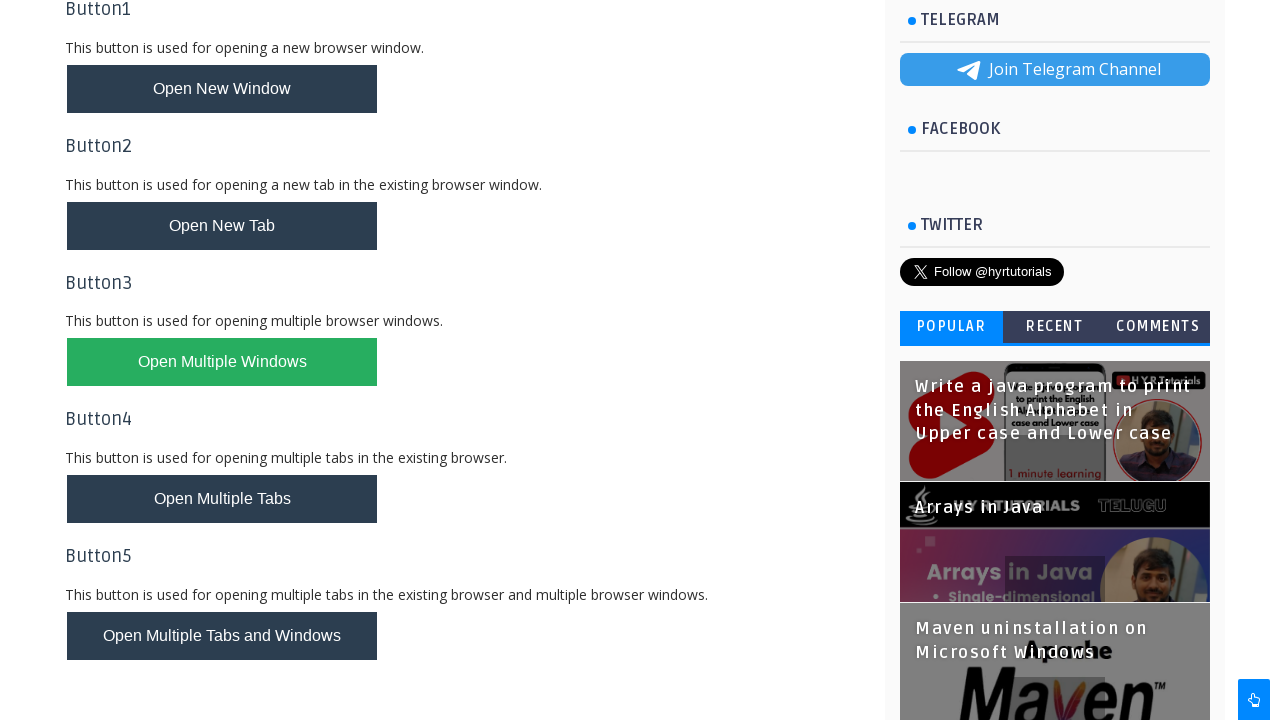